Tests the search functionality on Bewakoof e-commerce website by entering a search term "shirts" in the search field and pressing Enter to submit the search.

Starting URL: https://www.bewakoof.com/

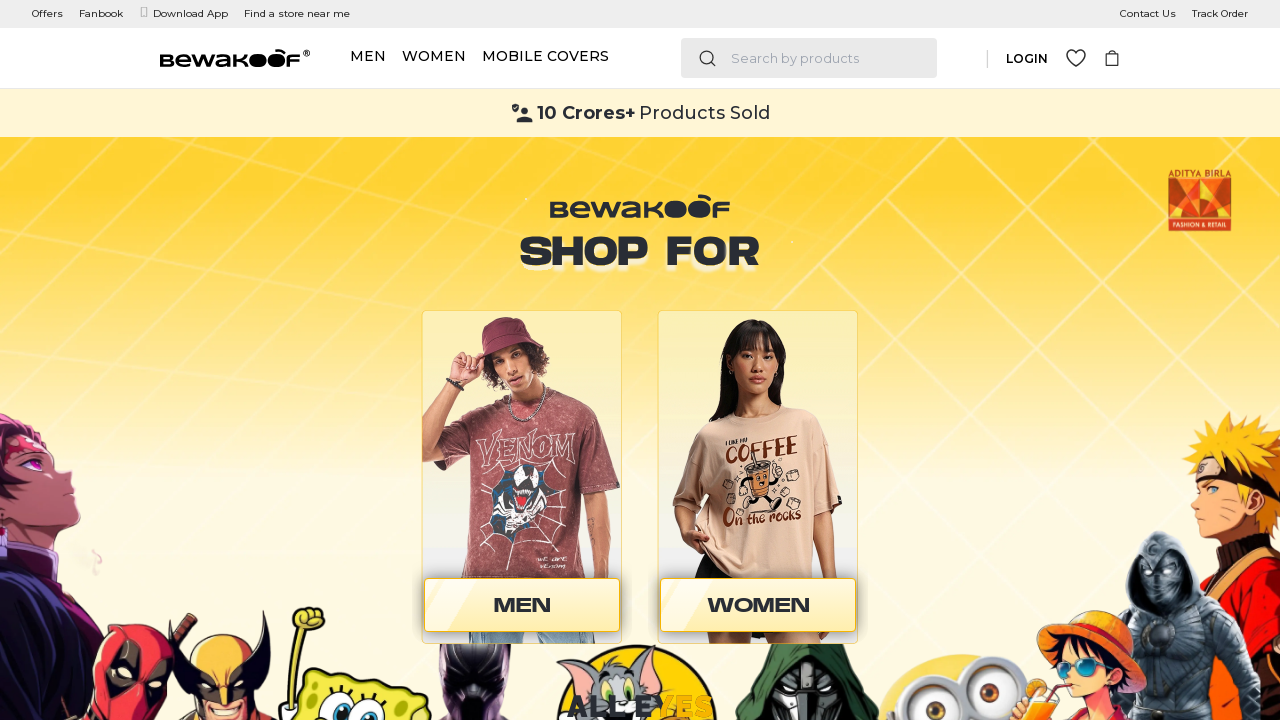

Search input field became available
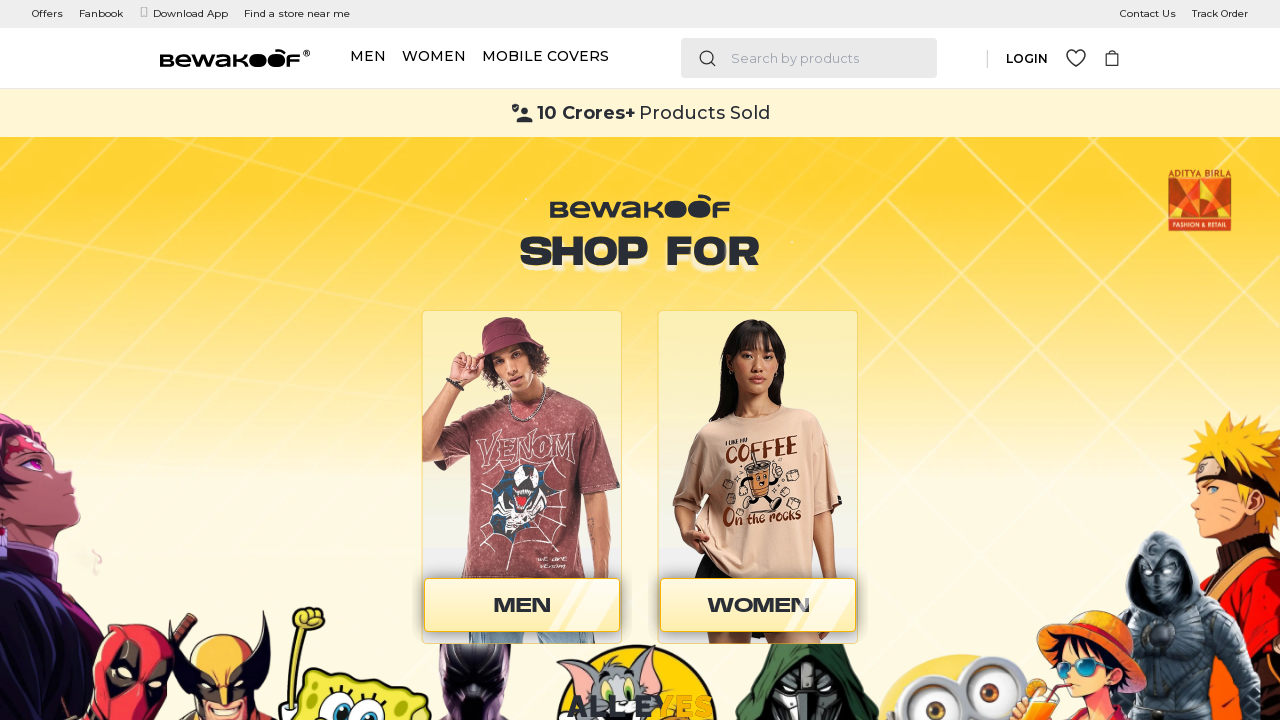

Filled search field with 'shirts' on header input, input[type='search'], input[placeholder*='Search']
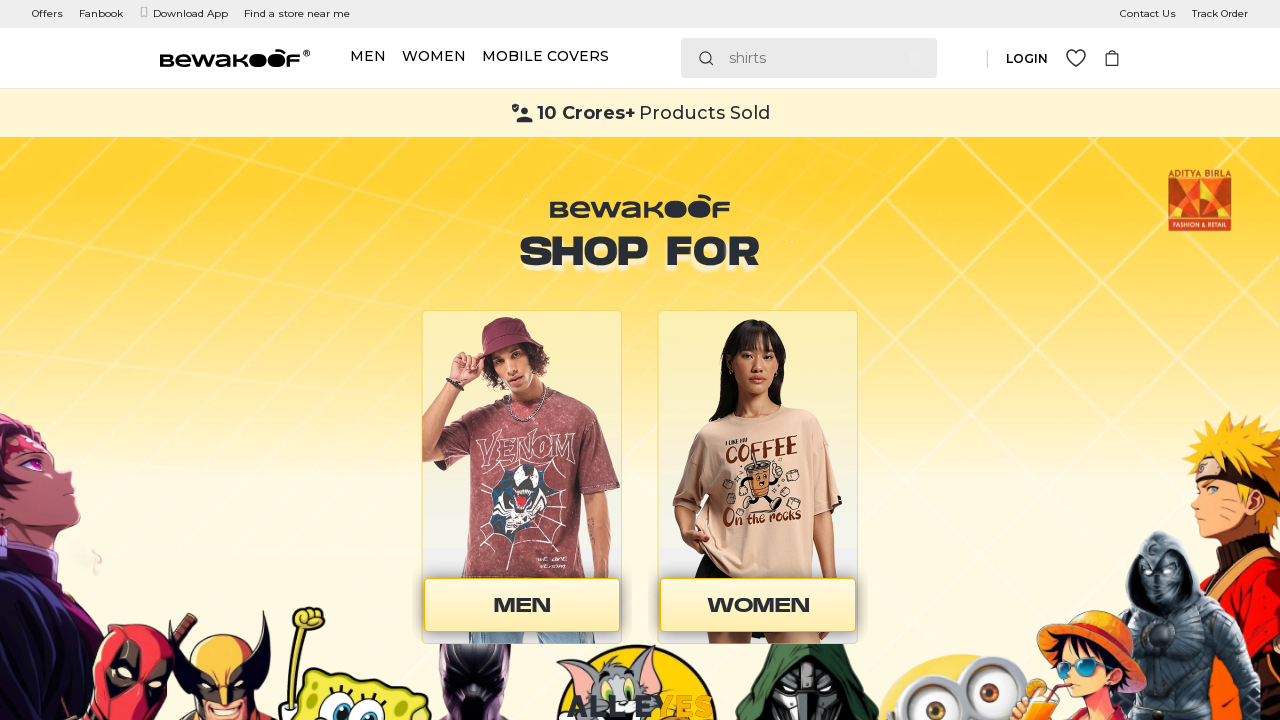

Pressed Enter to submit search query
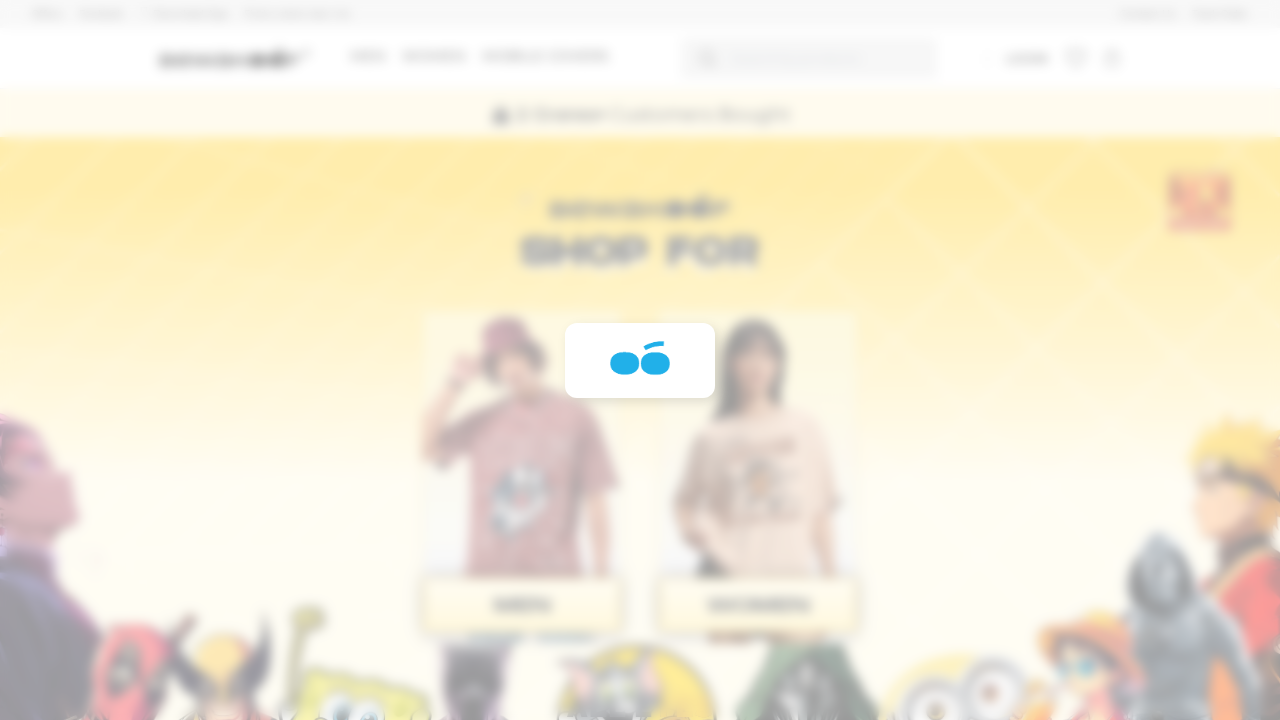

Search results page loaded successfully
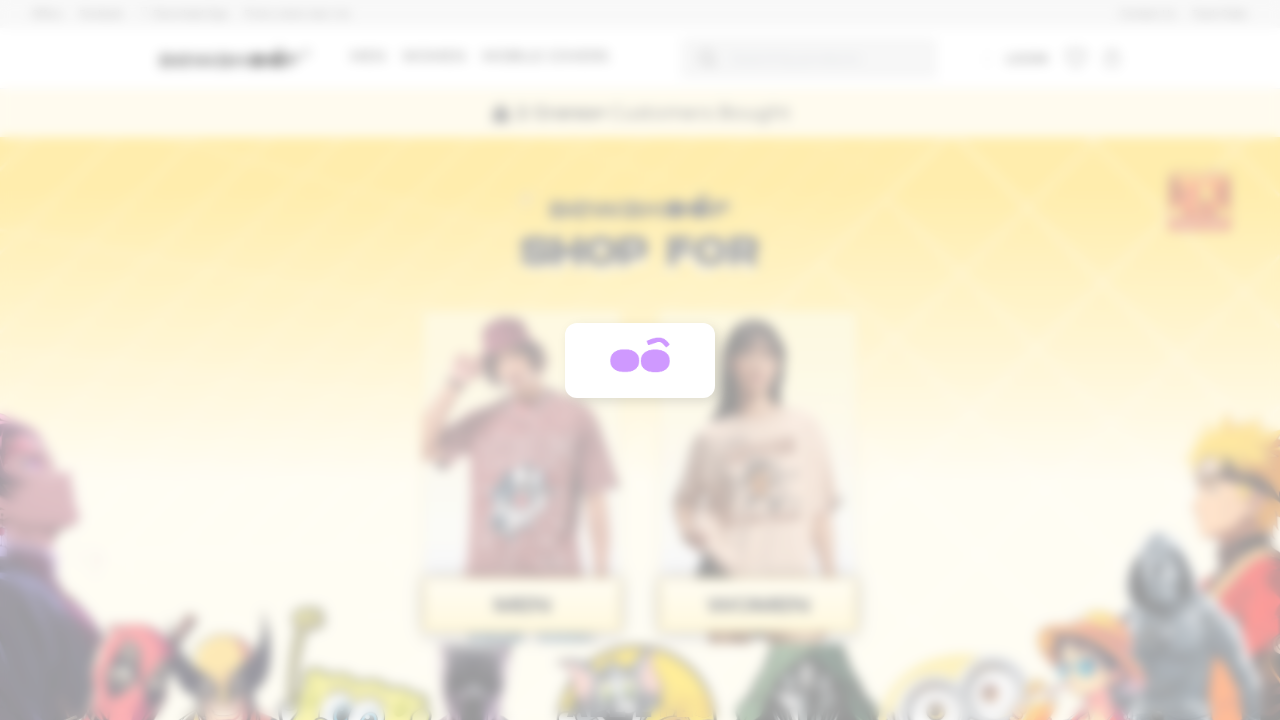

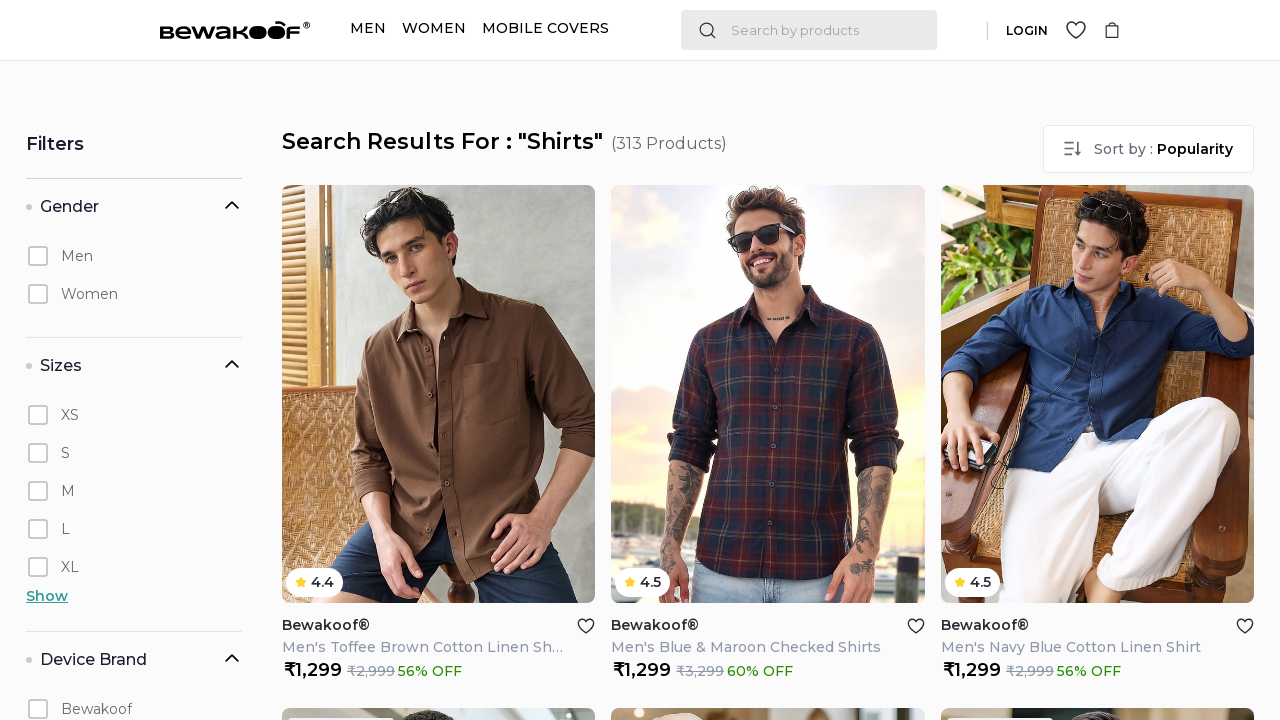